Tests selecting all checkboxes by iterating through them and clicking unselected ones

Starting URL: https://bonigarcia.dev/selenium-webdriver-java/web-form.html

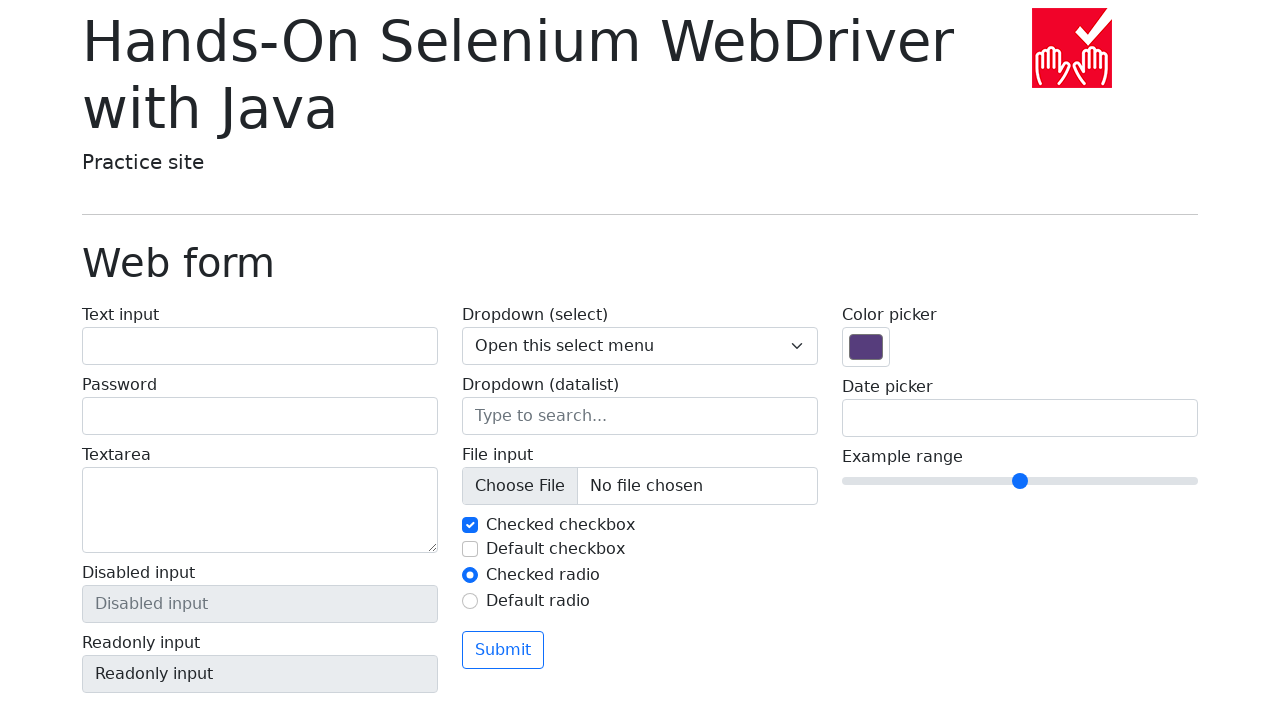

Located all checkboxes with name 'my-check'
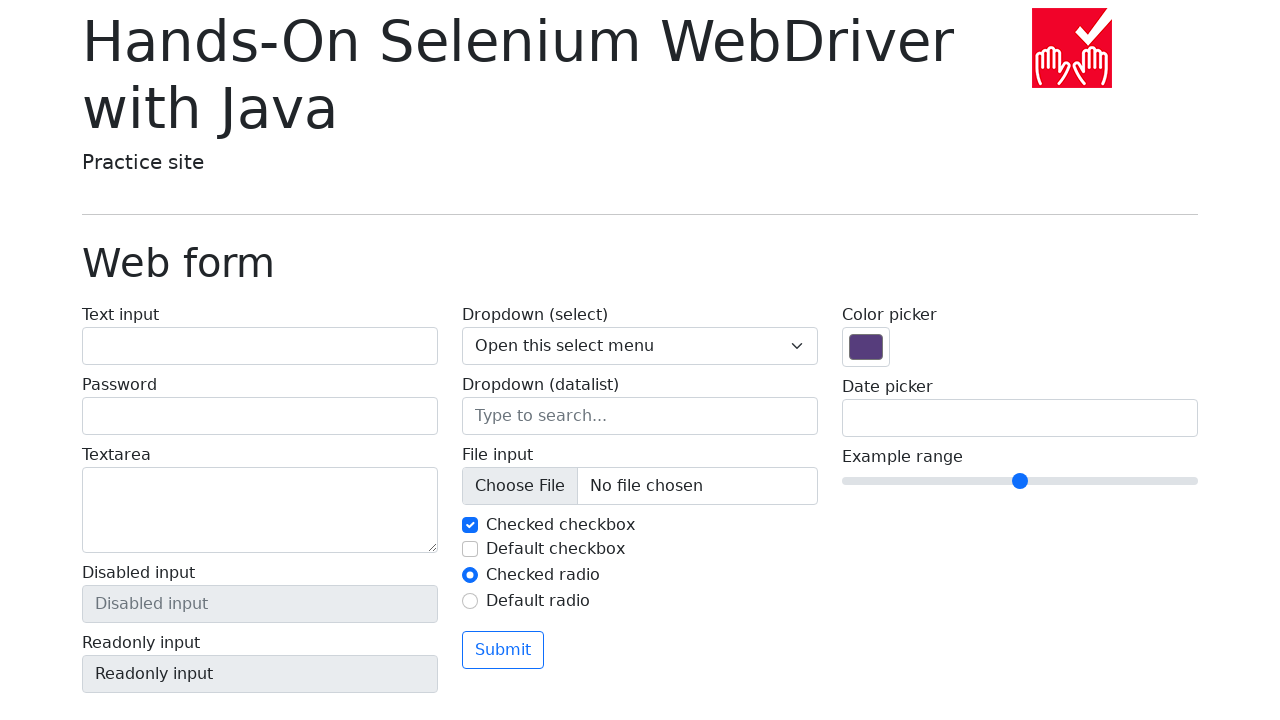

Found 2 checkboxes to process
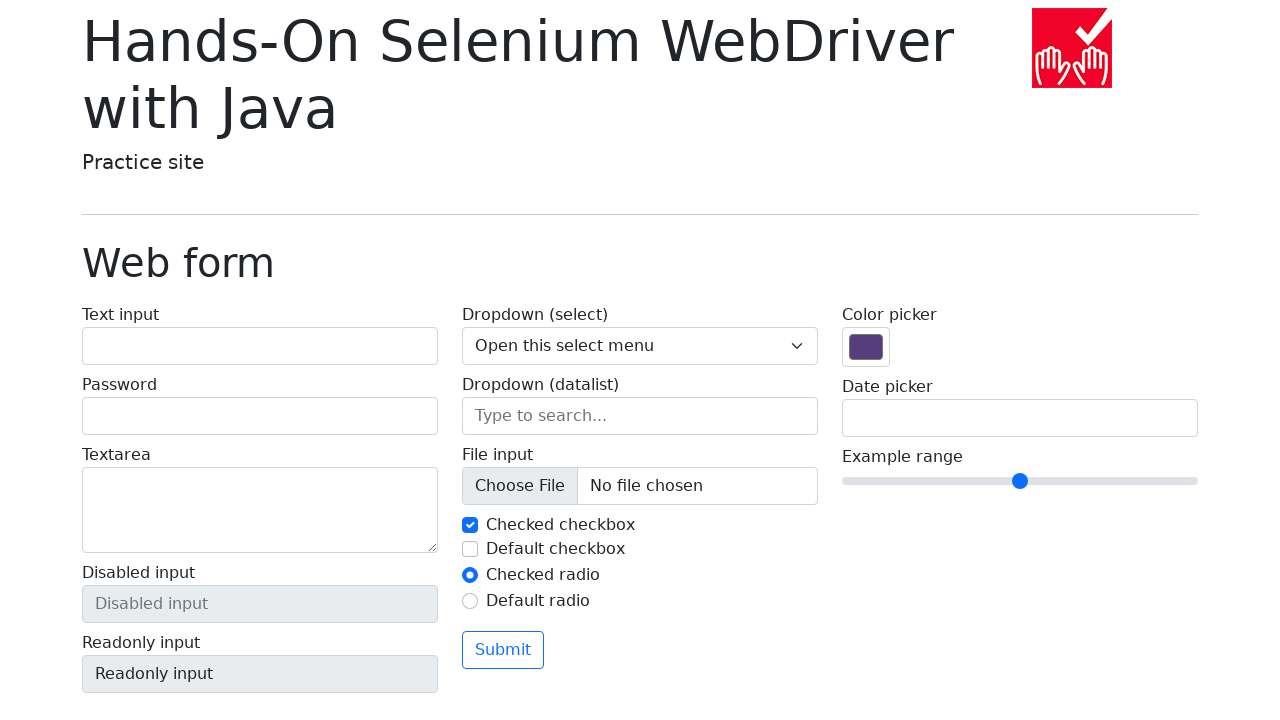

Retrieved checkbox 1 of 2
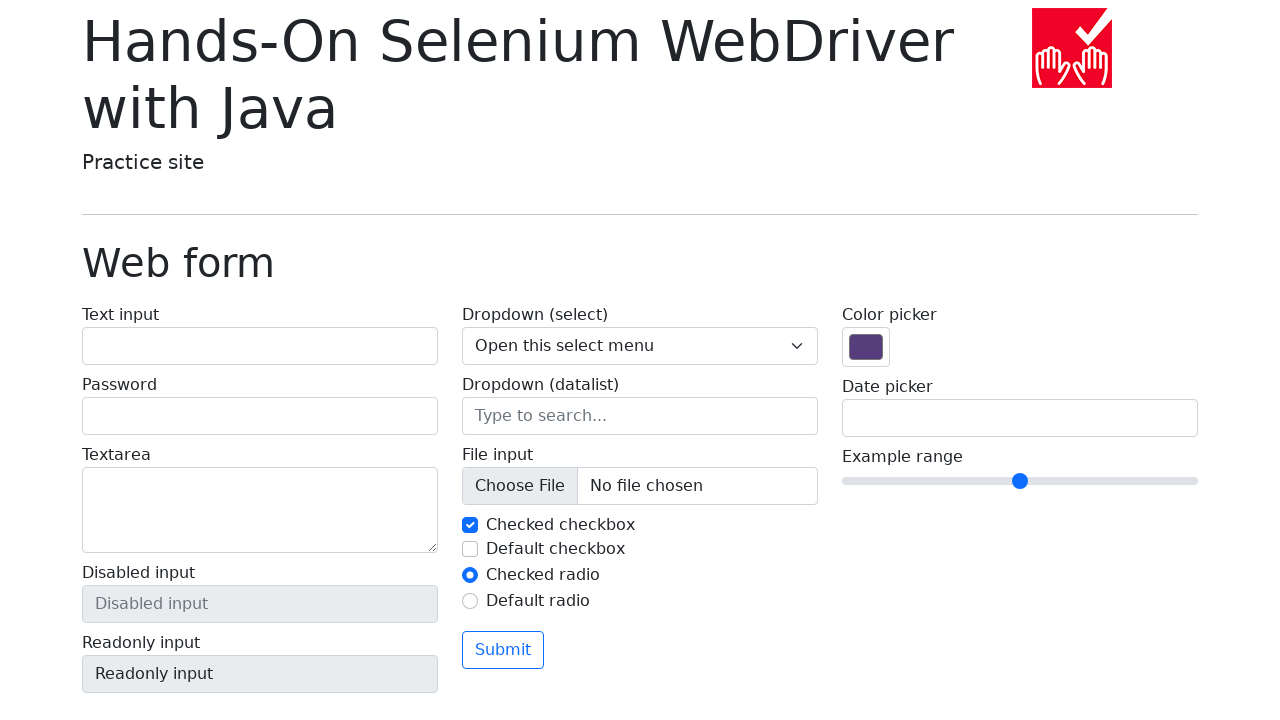

Checkbox 1 is already checked, skipping
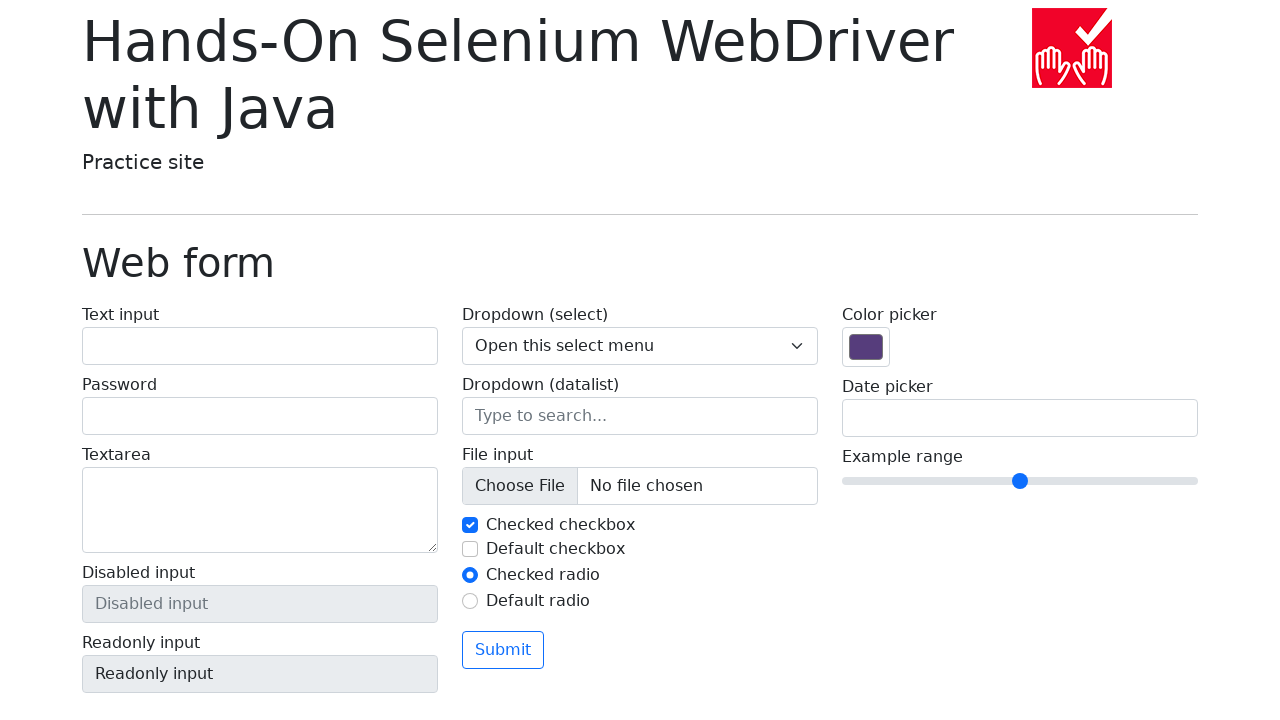

Retrieved checkbox 2 of 2
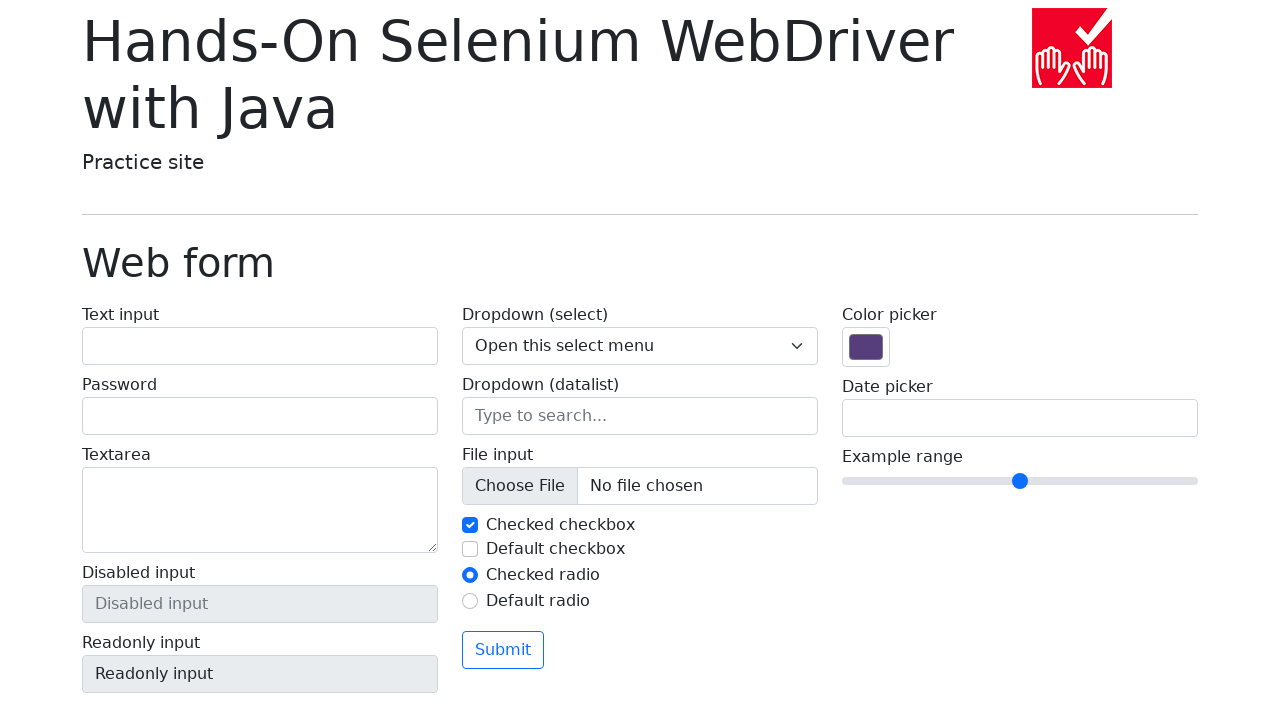

Checkbox 2 is unchecked, proceeding to click
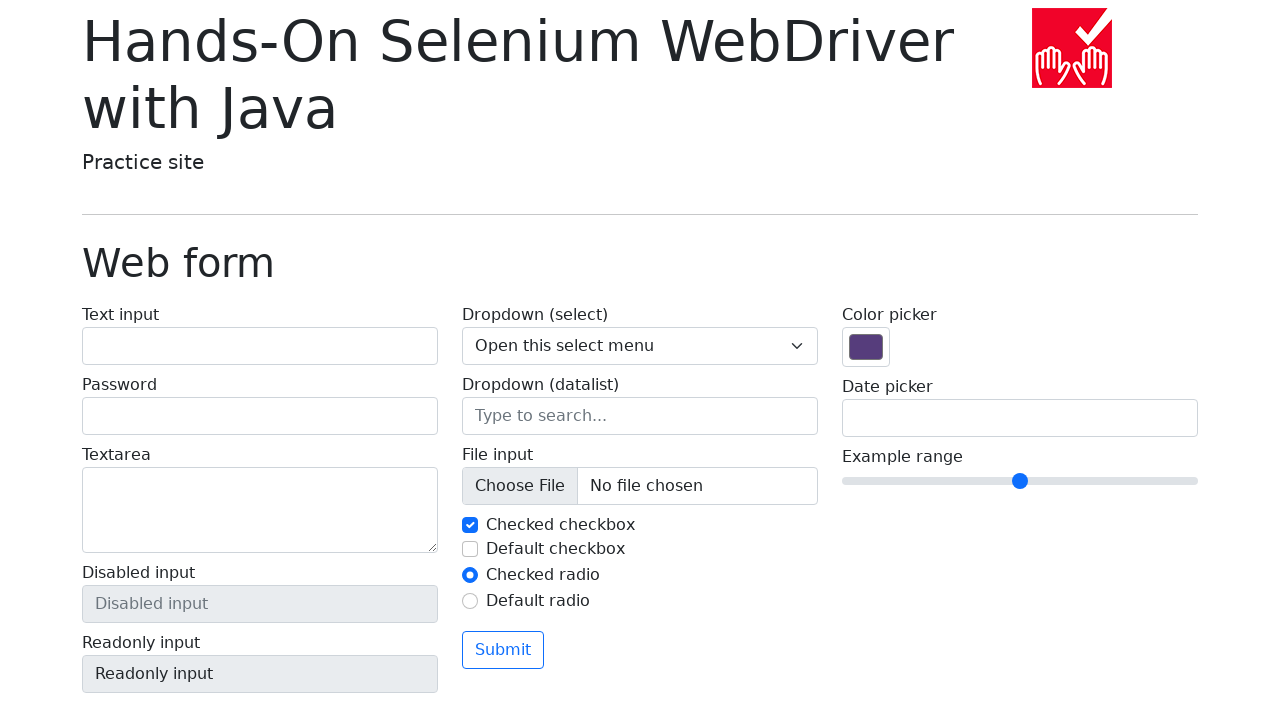

Clicked checkbox 2 at (470, 549) on input[name='my-check'] >> nth=1
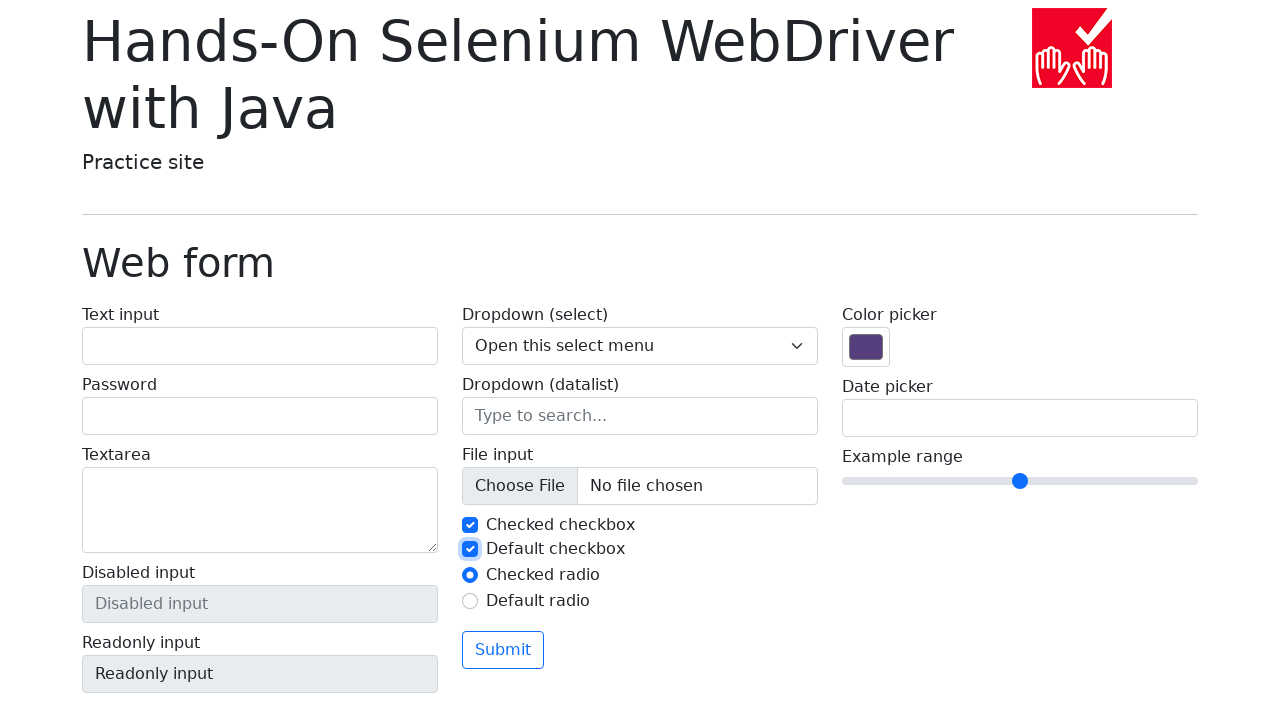

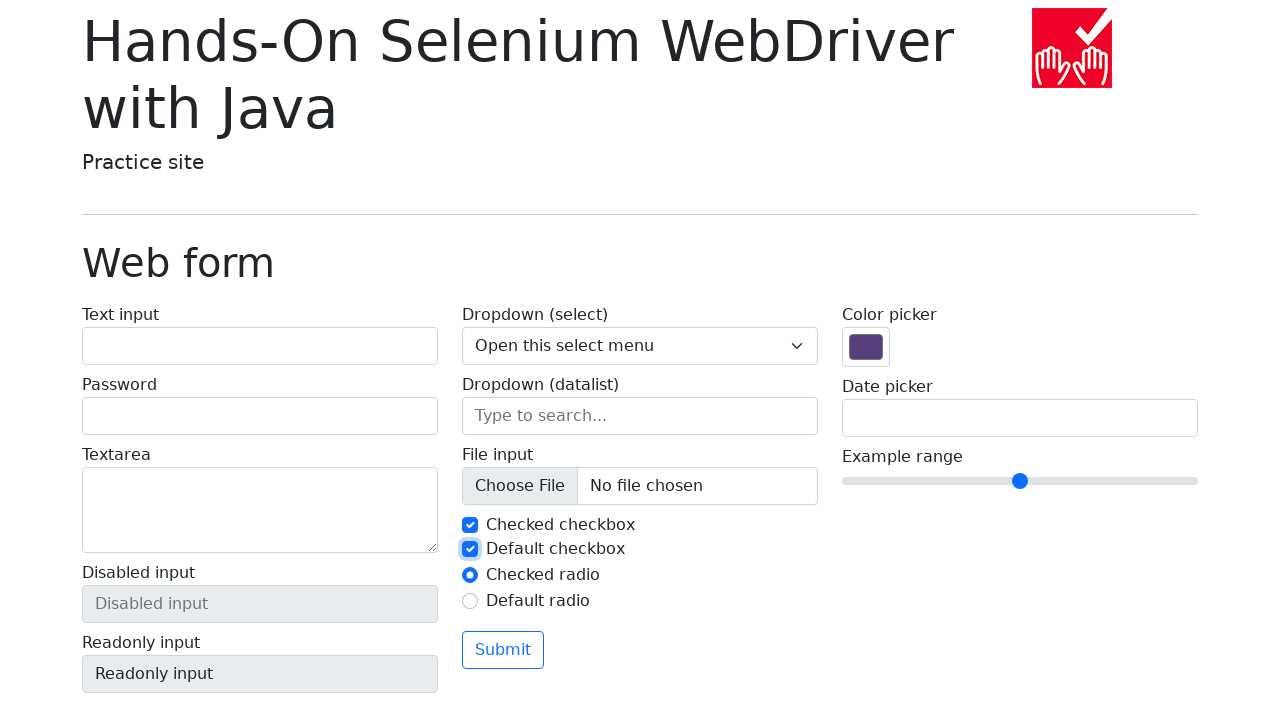